Tests opening multiple footer links in new browser tabs by iterating through four footer sections and using Ctrl+Enter to open each link in a new tab.

Starting URL: https://rahulshettyacademy.com/AutomationPractice/

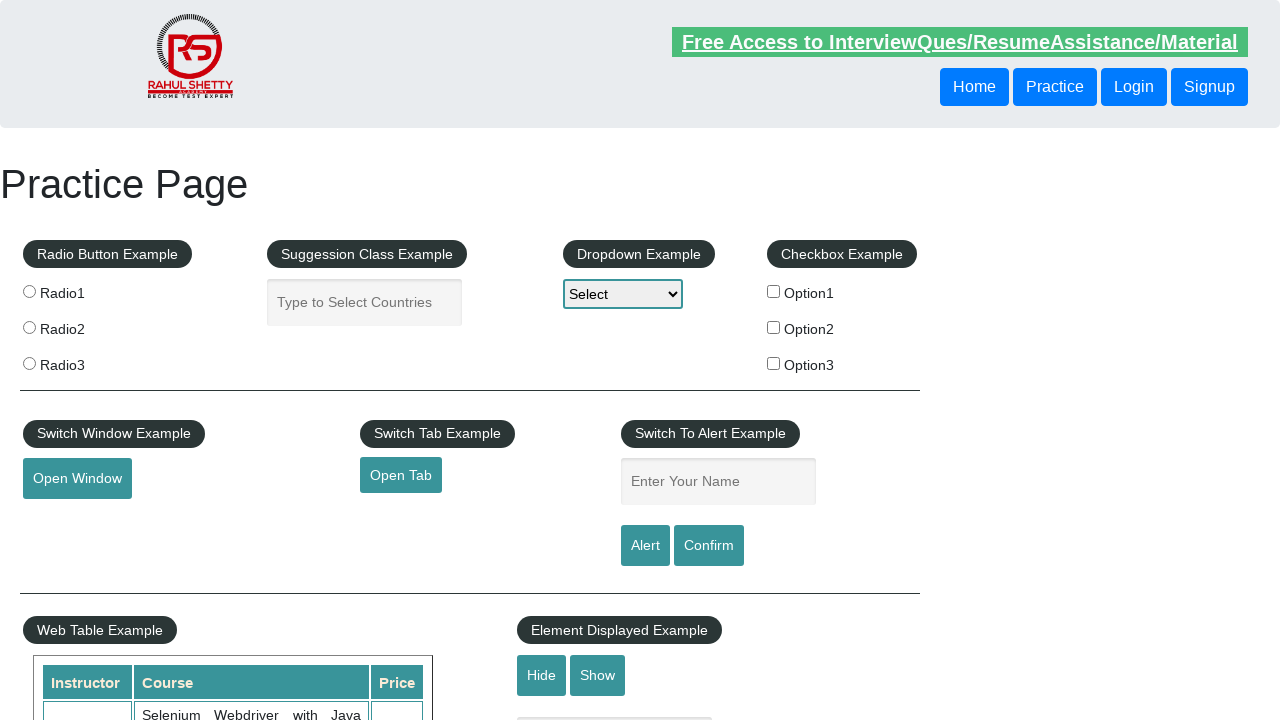

Waited for footer section #gf-BIG to load
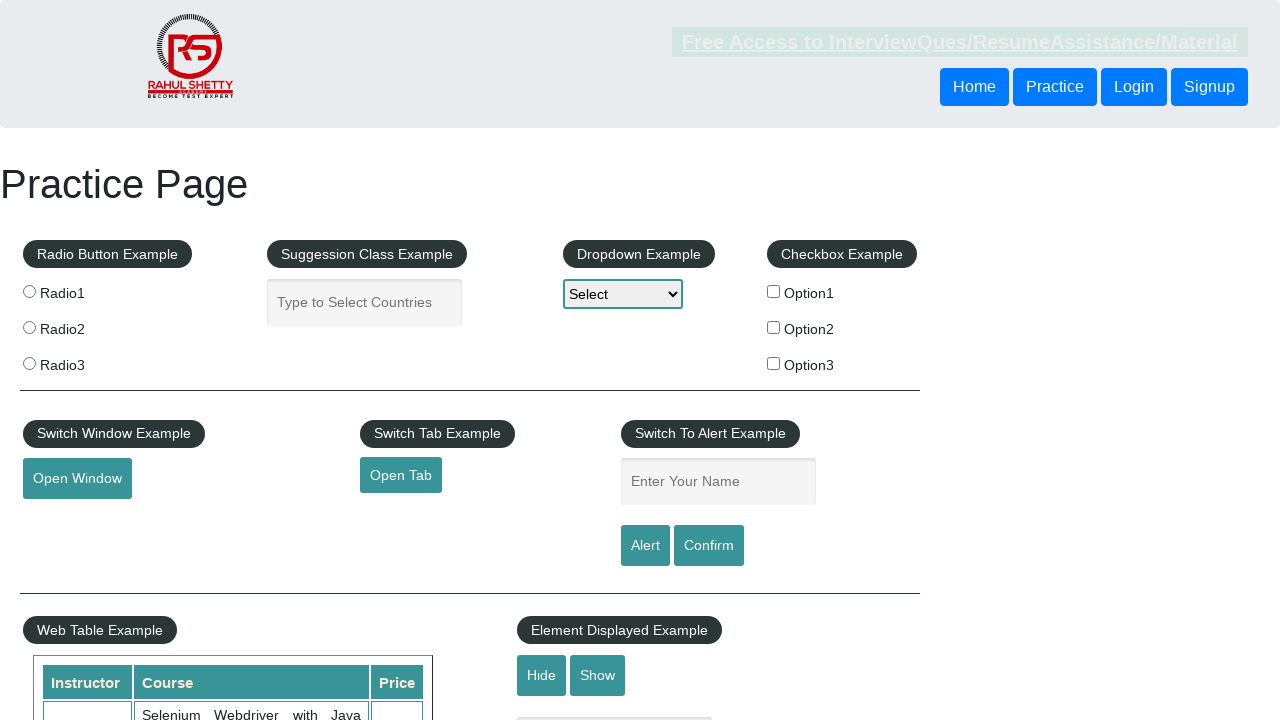

Located first footer section
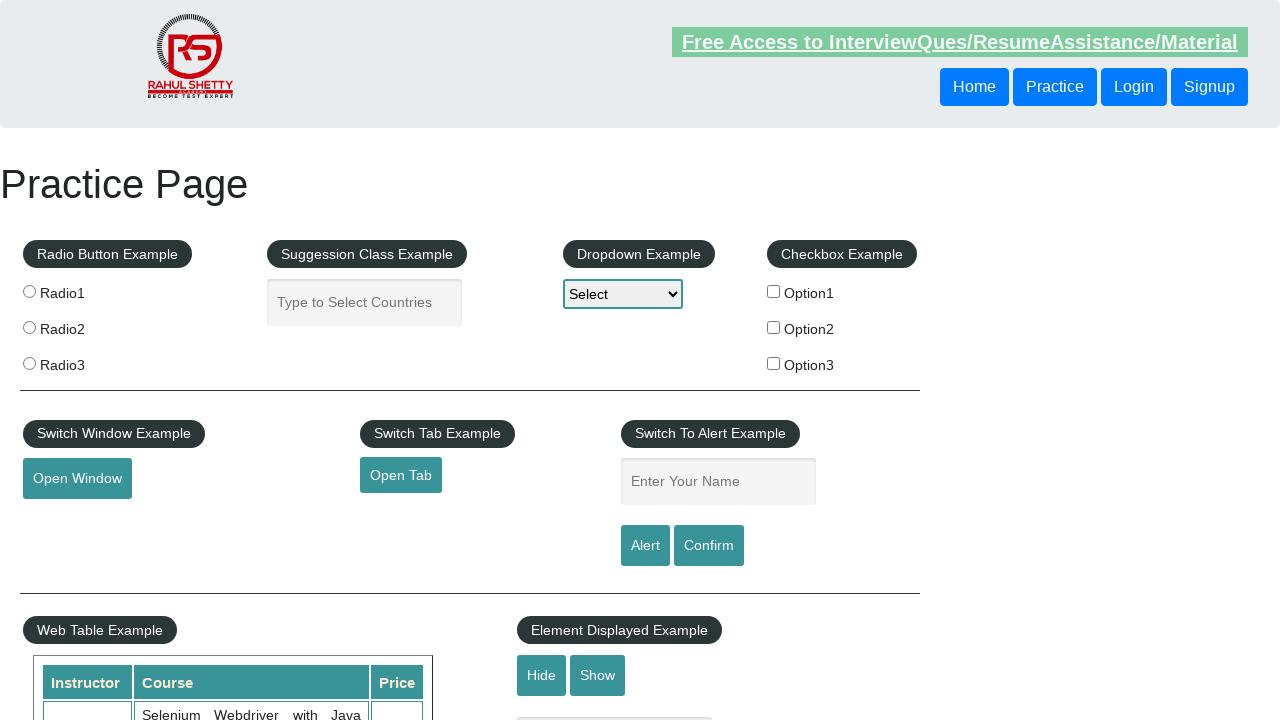

Found all links in first footer section
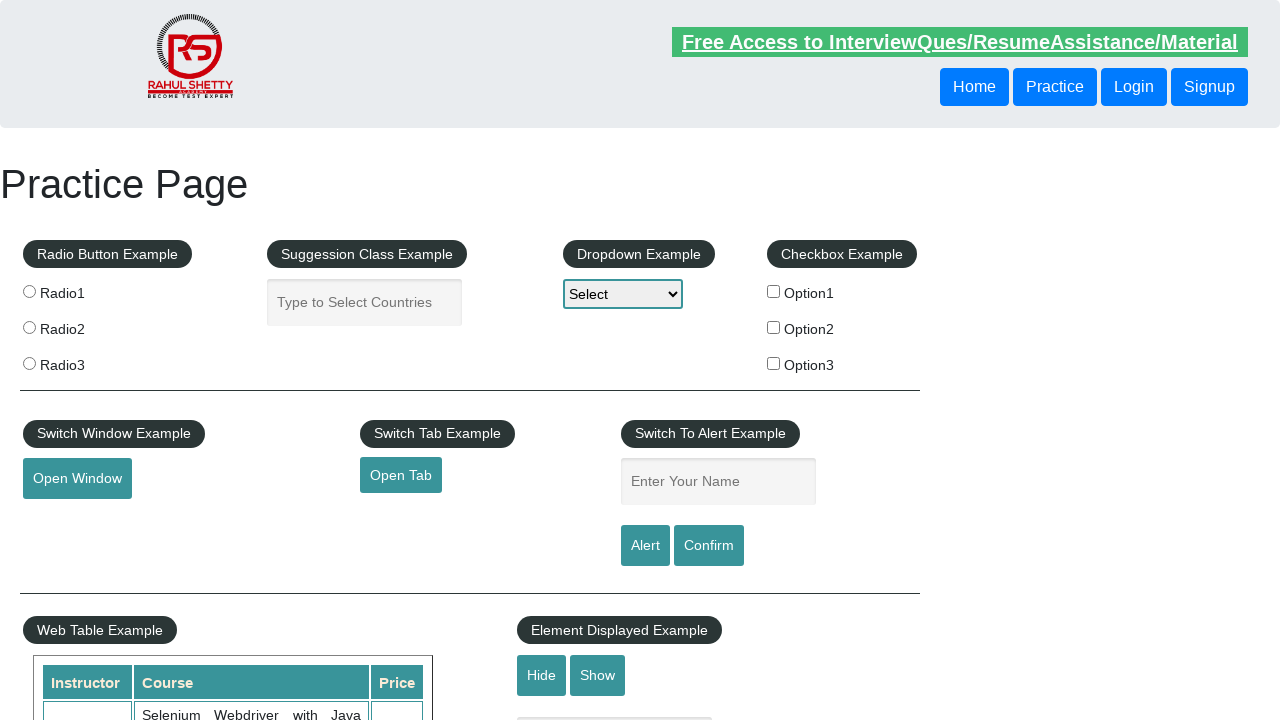

First section contains 5 links
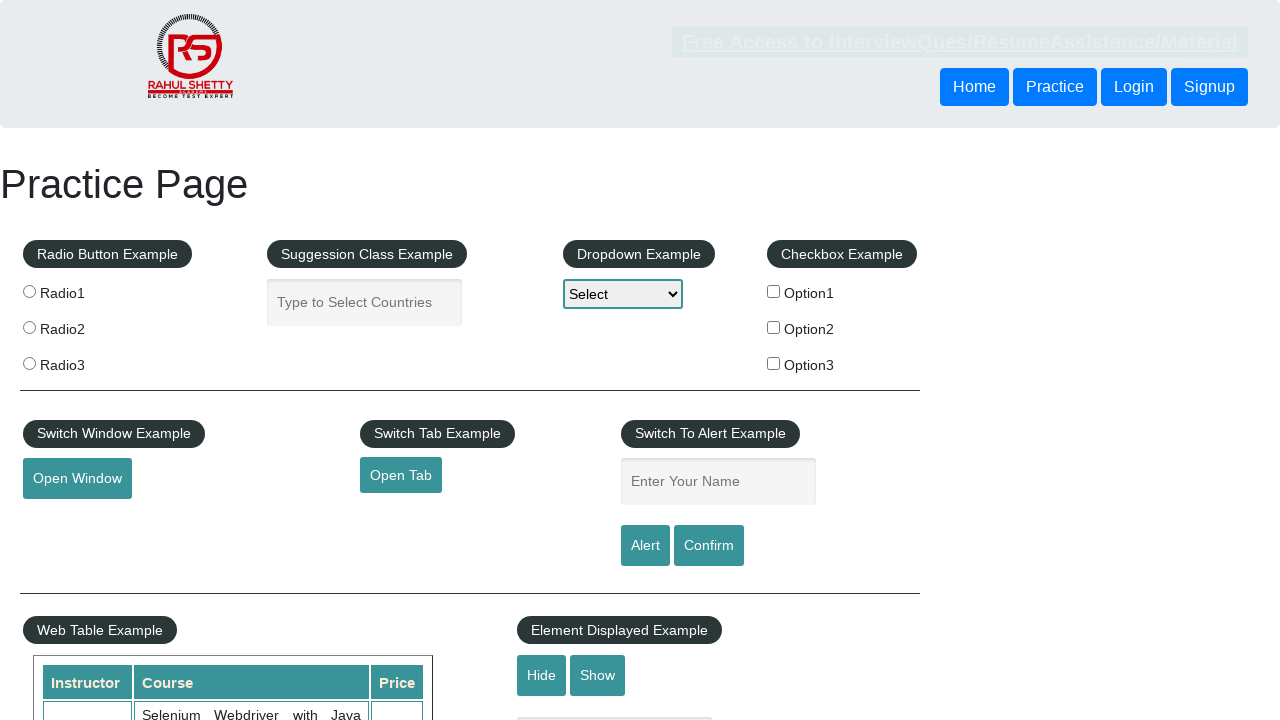

Opened link 1 from first section in new tab with Ctrl+Click at (157, 482) on (//table/tbody/tr/td/ul)[1] >> a >> nth=0
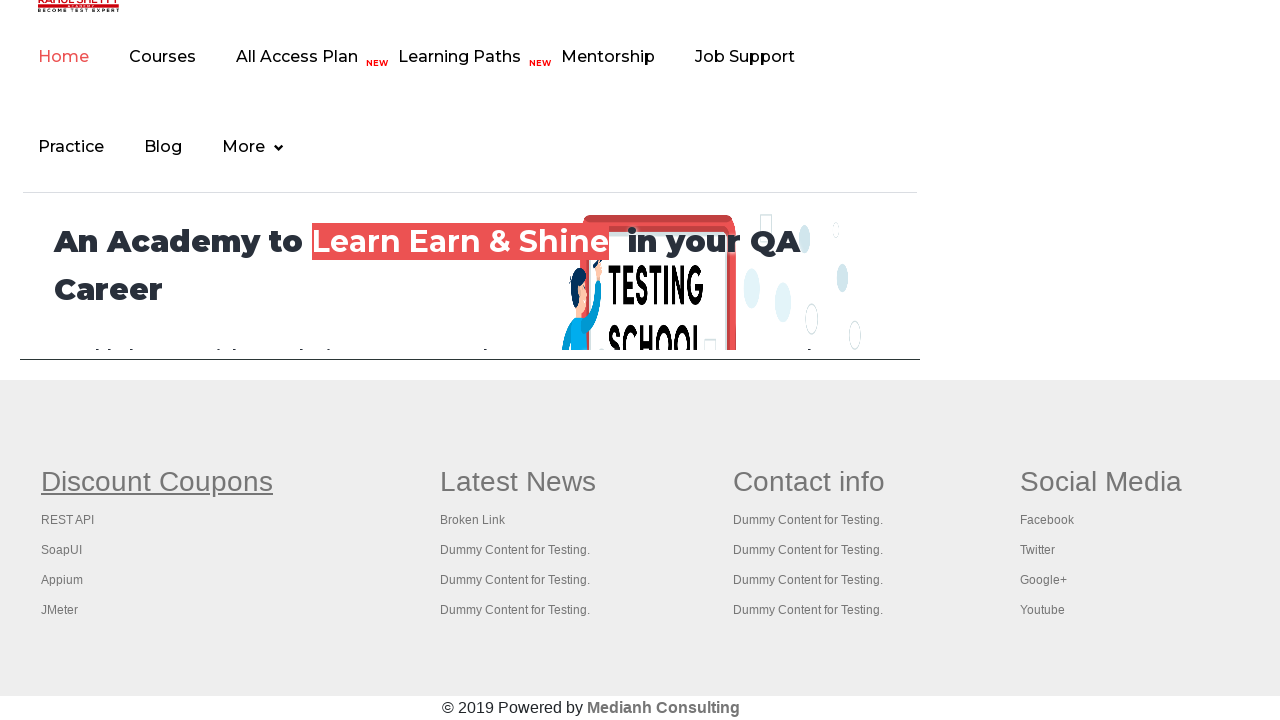

Opened link 2 from first section in new tab with Ctrl+Click at (68, 520) on (//table/tbody/tr/td/ul)[1] >> a >> nth=1
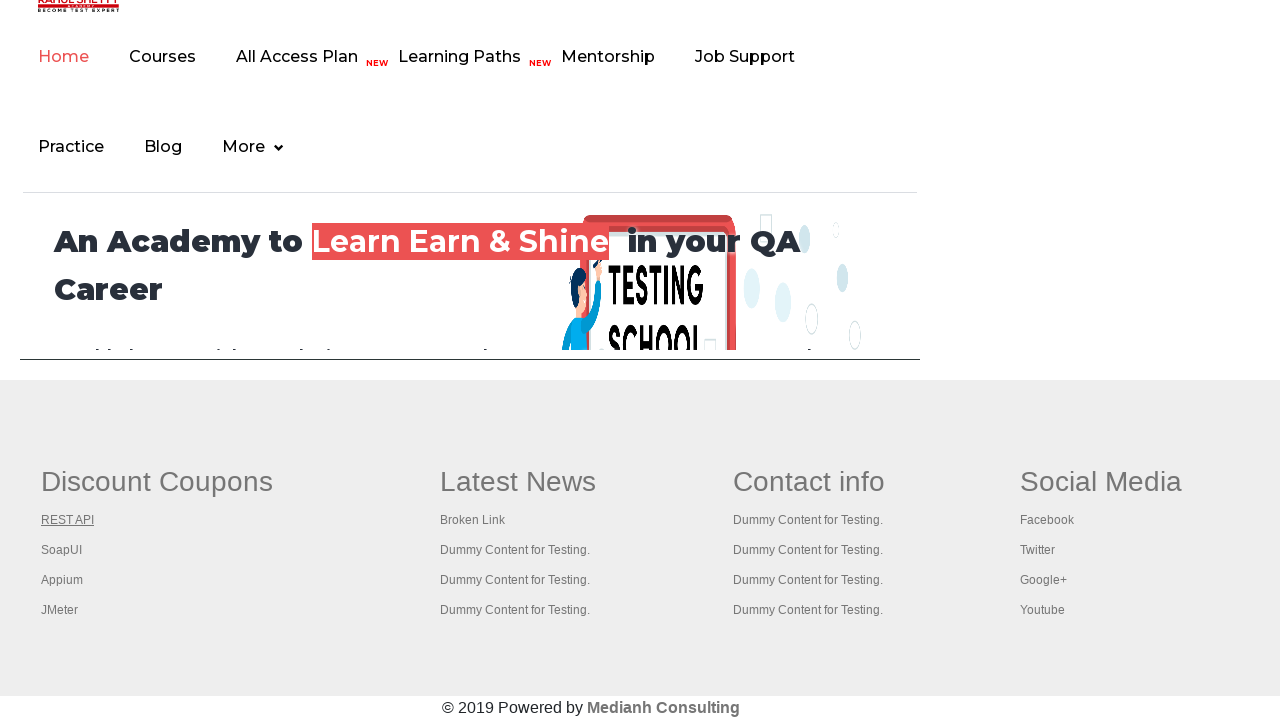

Opened link 3 from first section in new tab with Ctrl+Click at (62, 550) on (//table/tbody/tr/td/ul)[1] >> a >> nth=2
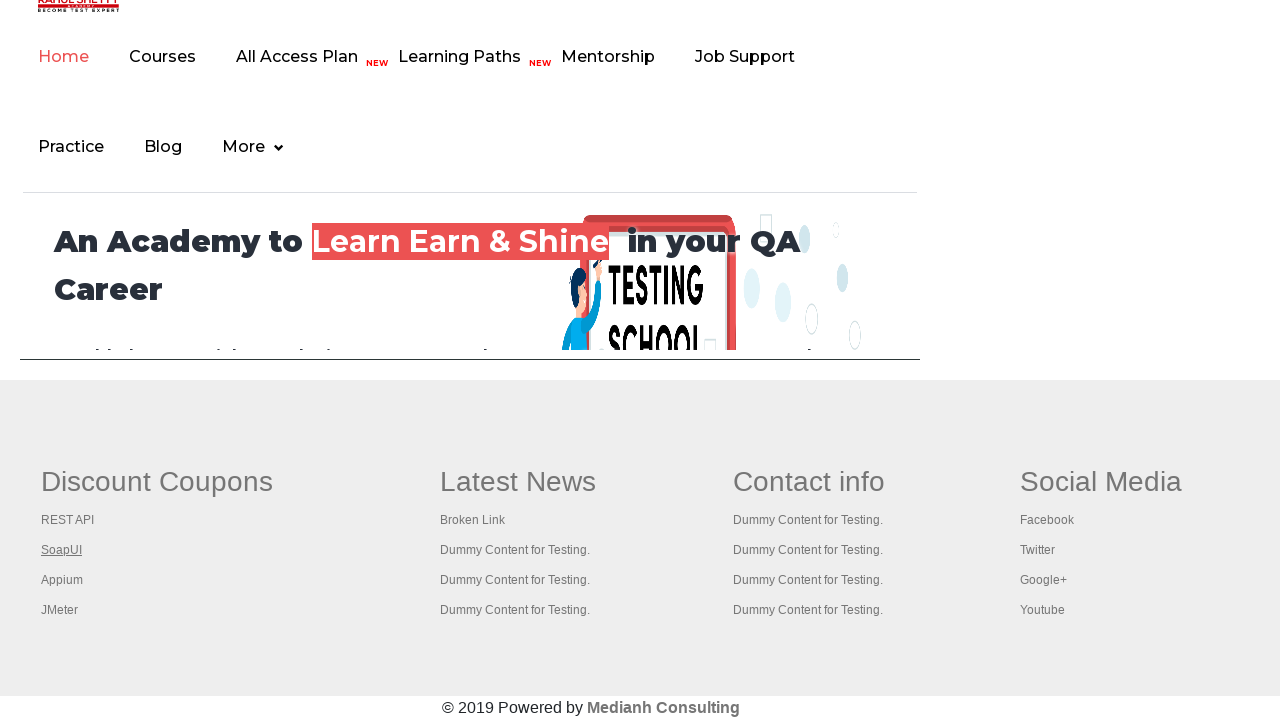

Opened link 4 from first section in new tab with Ctrl+Click at (62, 580) on (//table/tbody/tr/td/ul)[1] >> a >> nth=3
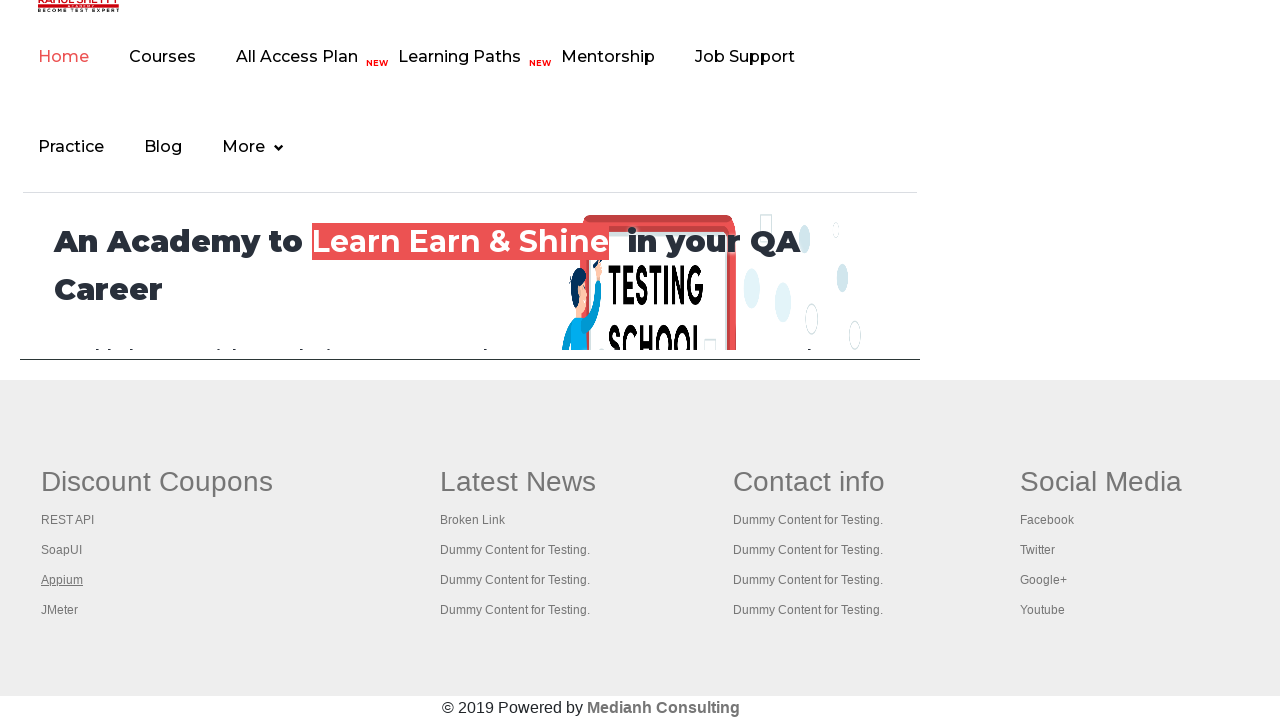

Opened link 5 from first section in new tab with Ctrl+Click at (60, 610) on (//table/tbody/tr/td/ul)[1] >> a >> nth=4
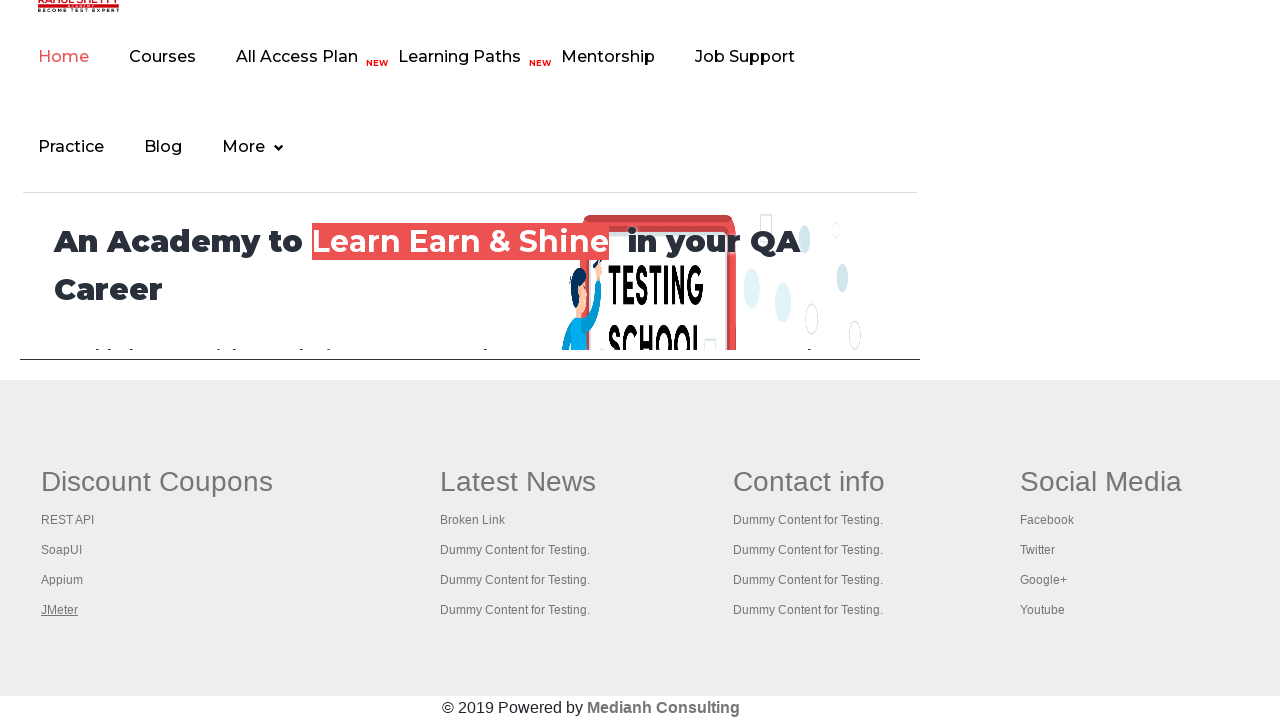

Located second footer section
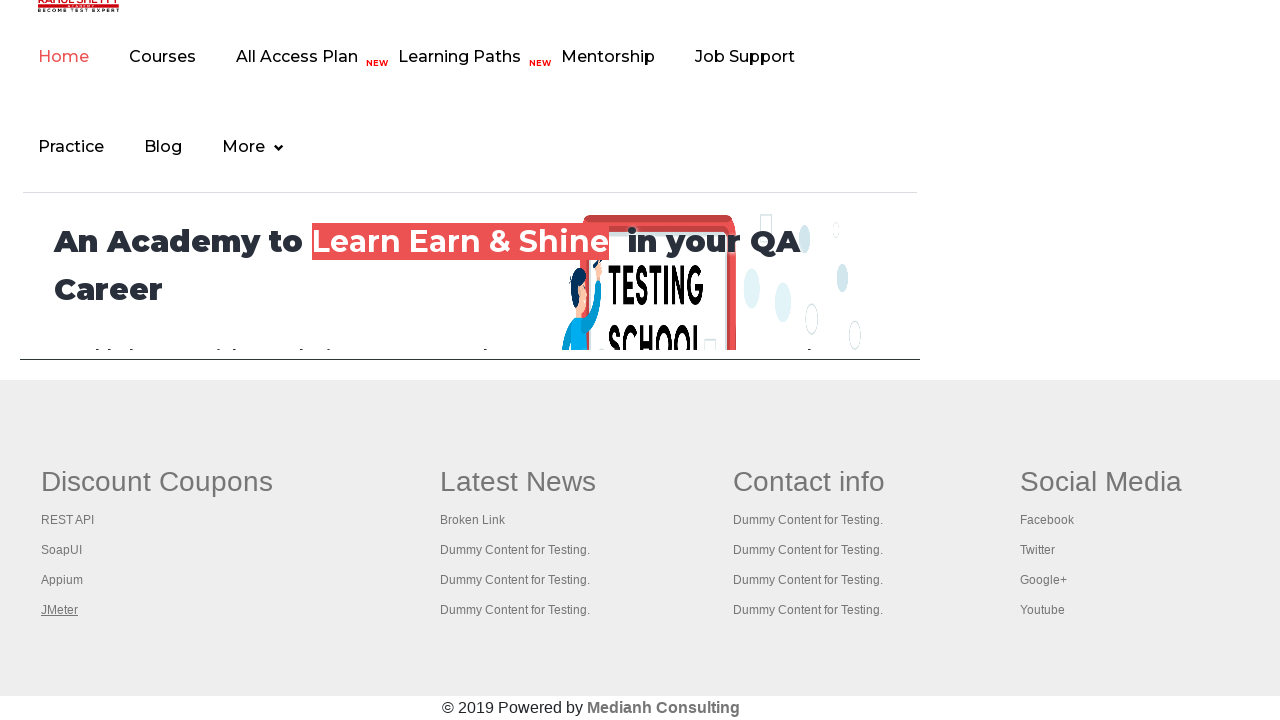

Found all links in second footer section
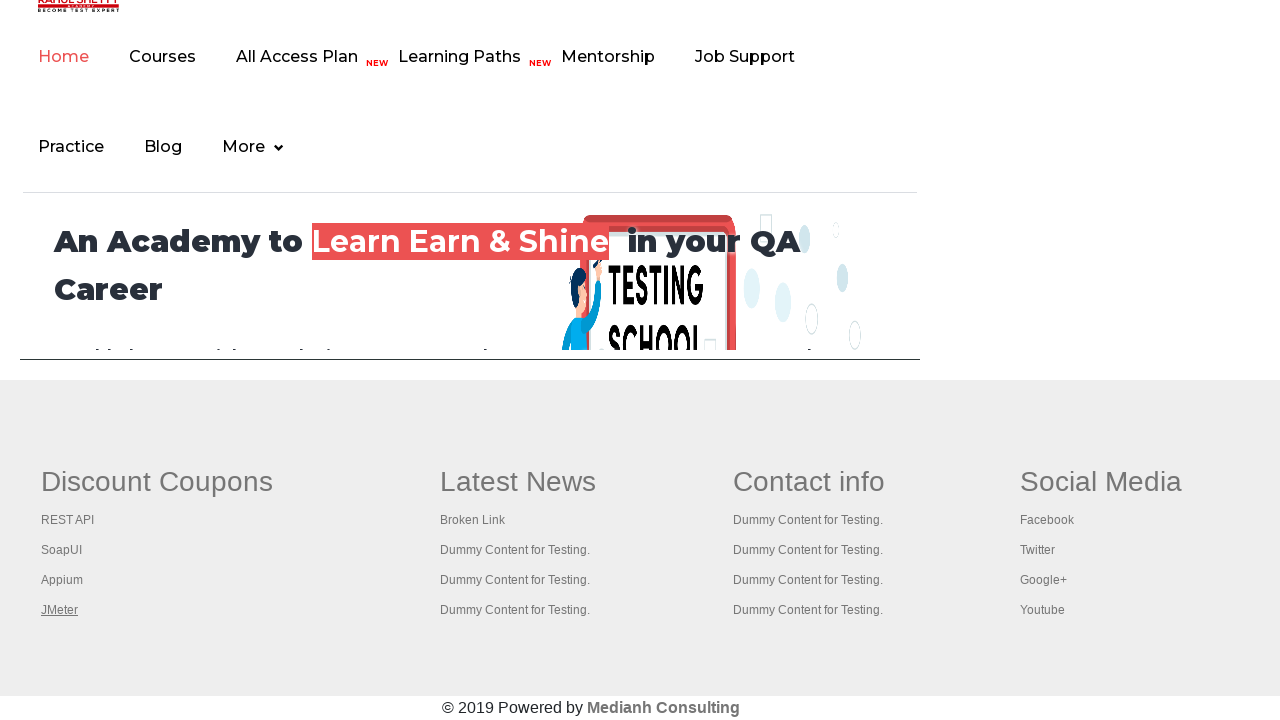

Second section contains 5 links
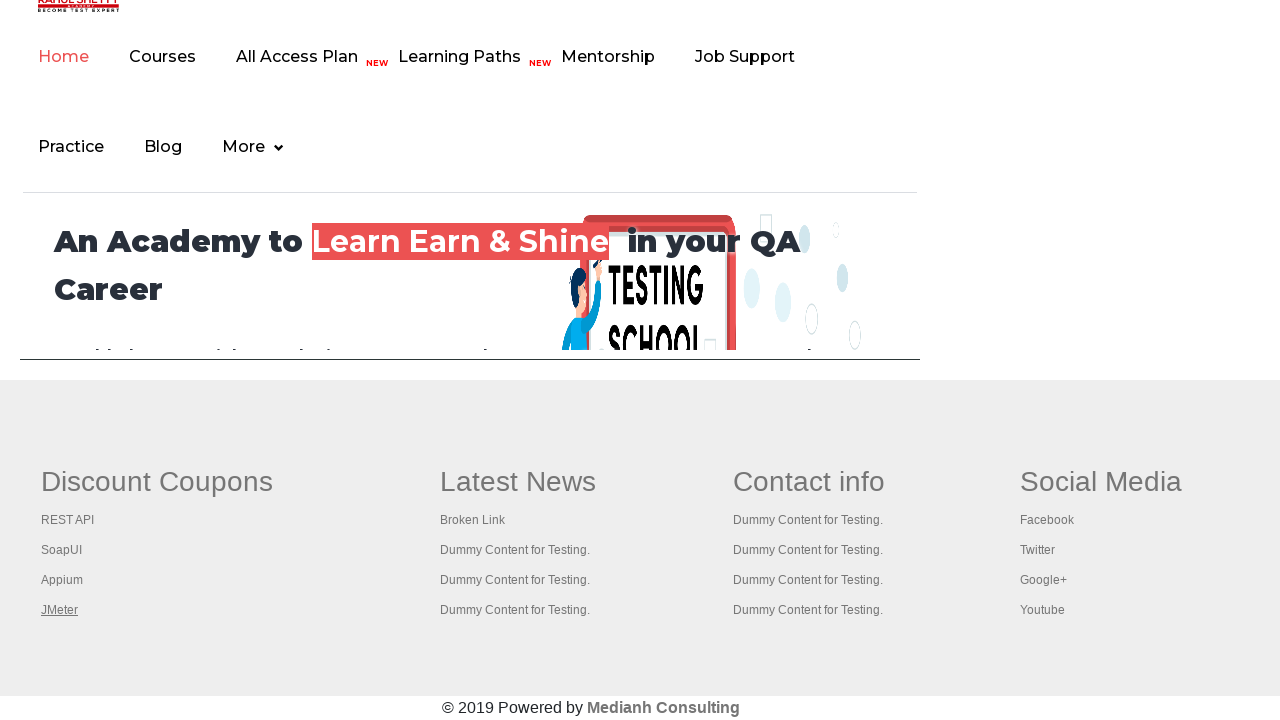

Opened link 1 from second section in new tab with Ctrl+Click at (518, 482) on (//table/tbody/tr/td/ul)[2] >> a >> nth=0
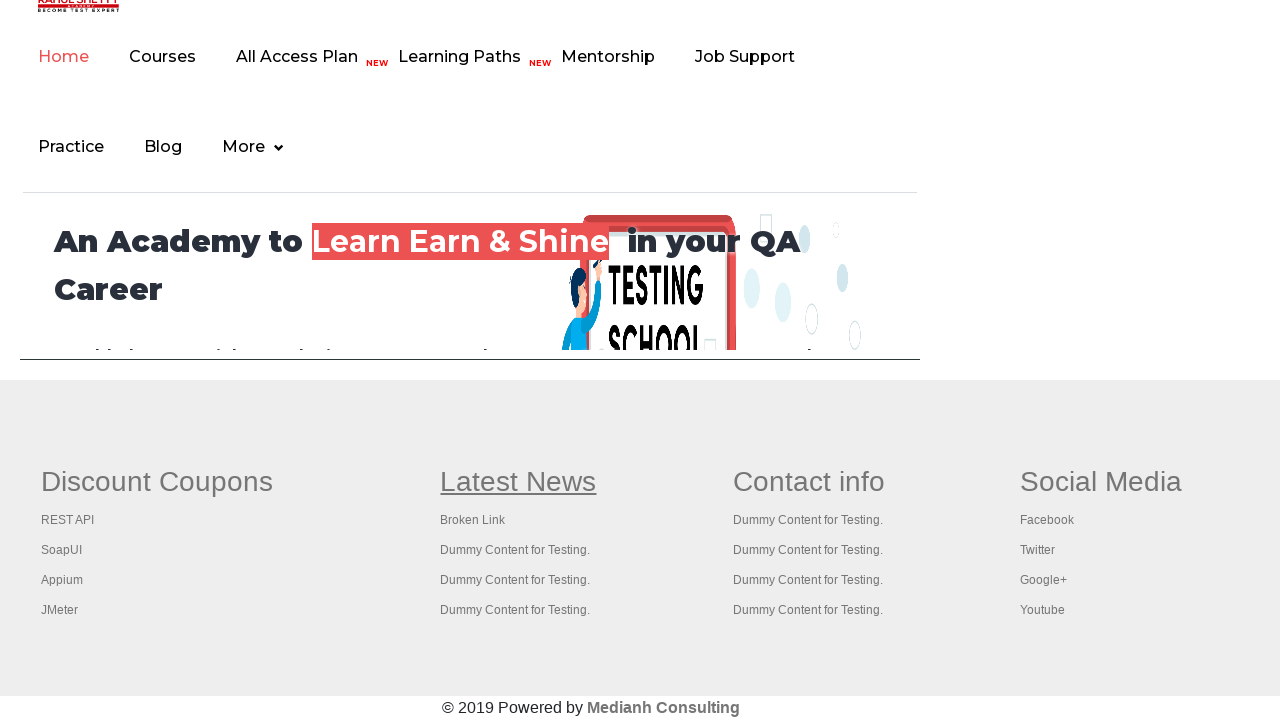

Opened link 2 from second section in new tab with Ctrl+Click at (473, 520) on (//table/tbody/tr/td/ul)[2] >> a >> nth=1
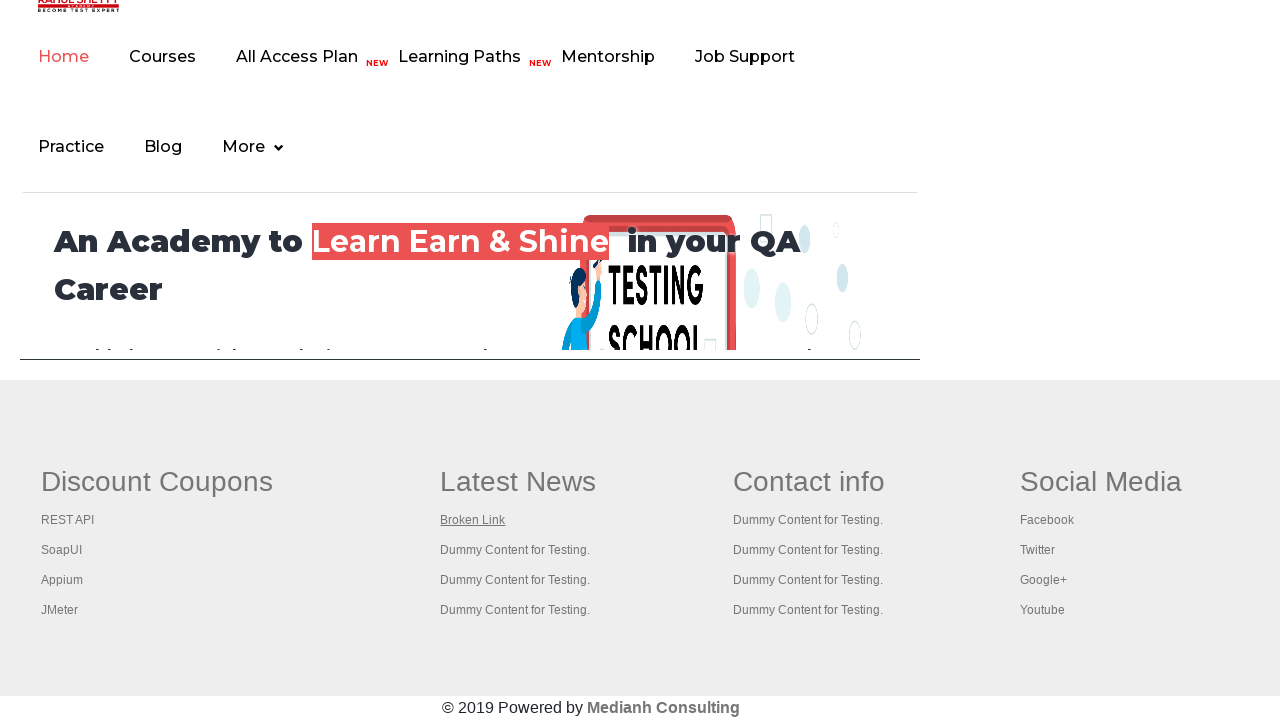

Opened link 3 from second section in new tab with Ctrl+Click at (515, 550) on (//table/tbody/tr/td/ul)[2] >> a >> nth=2
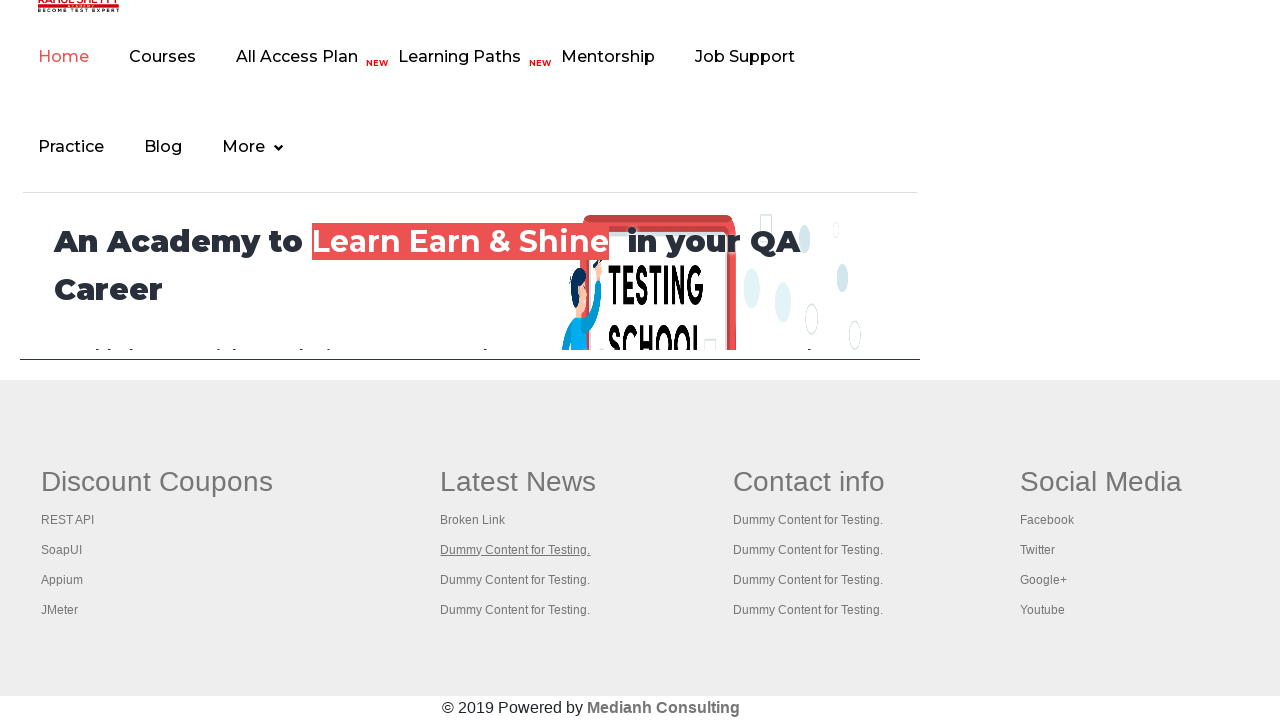

Opened link 4 from second section in new tab with Ctrl+Click at (515, 580) on (//table/tbody/tr/td/ul)[2] >> a >> nth=3
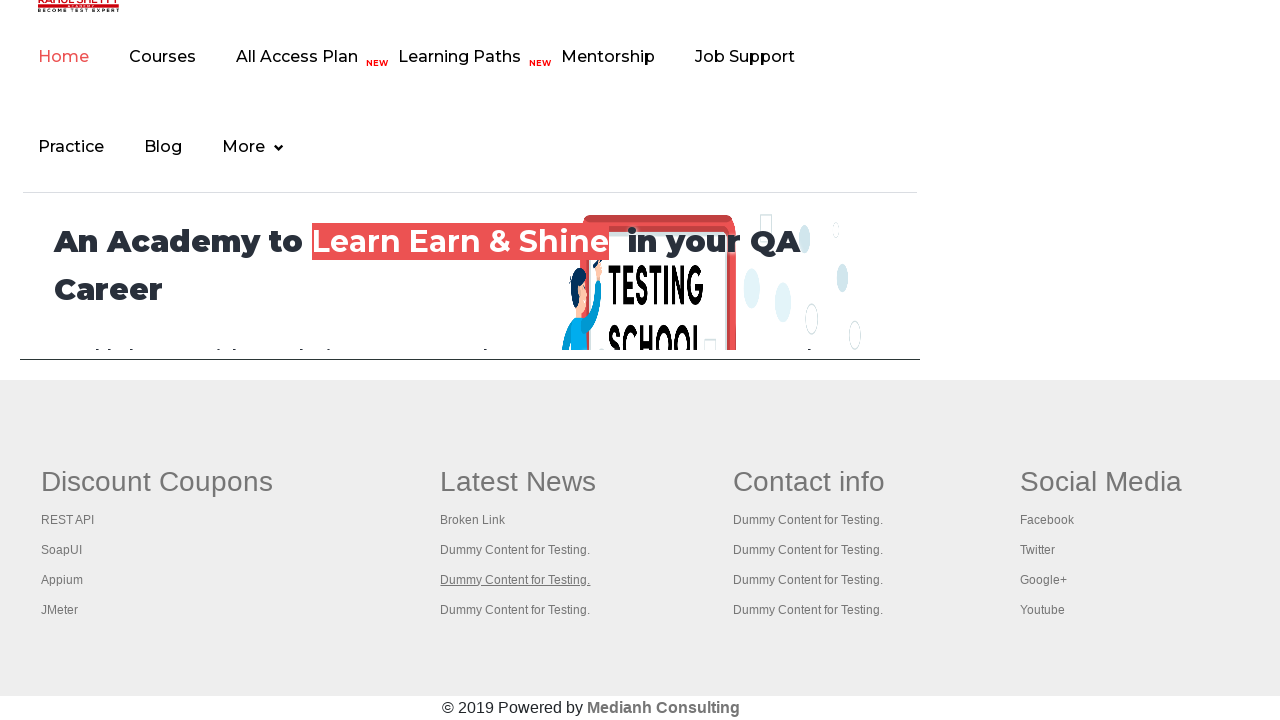

Opened link 5 from second section in new tab with Ctrl+Click at (515, 610) on (//table/tbody/tr/td/ul)[2] >> a >> nth=4
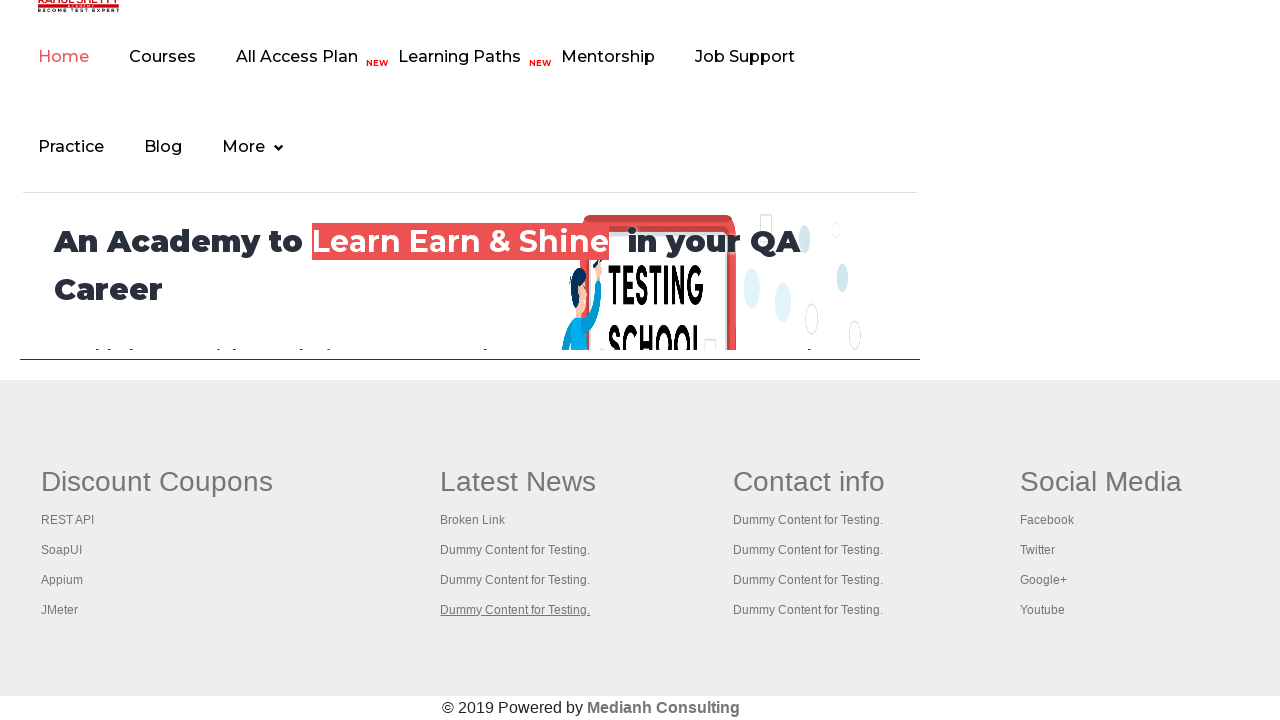

Located third footer section
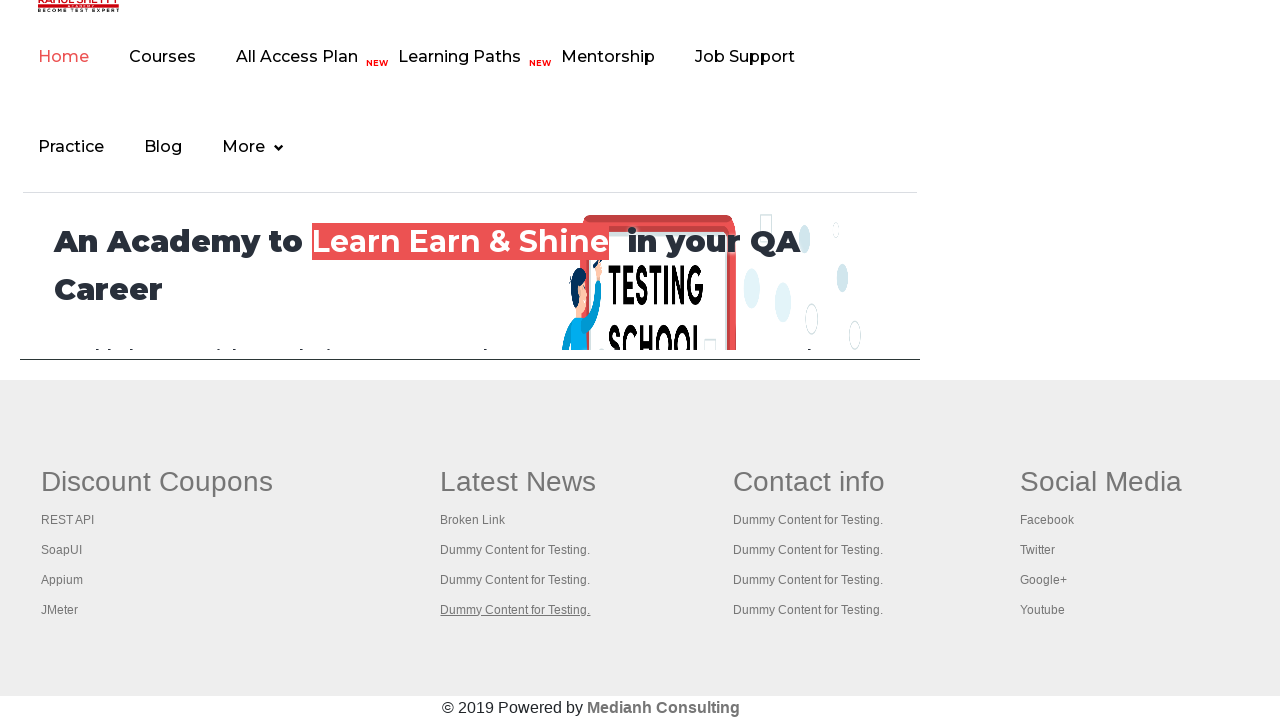

Found all links in third footer section
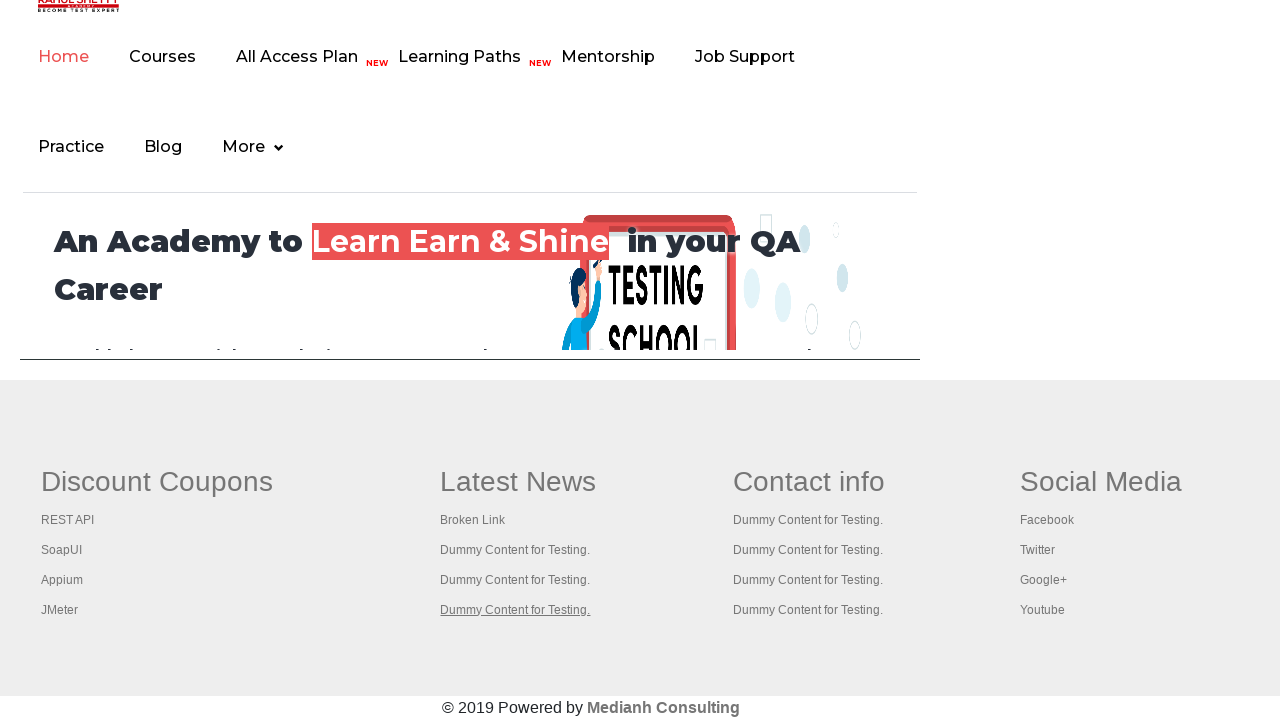

Third section contains 5 links
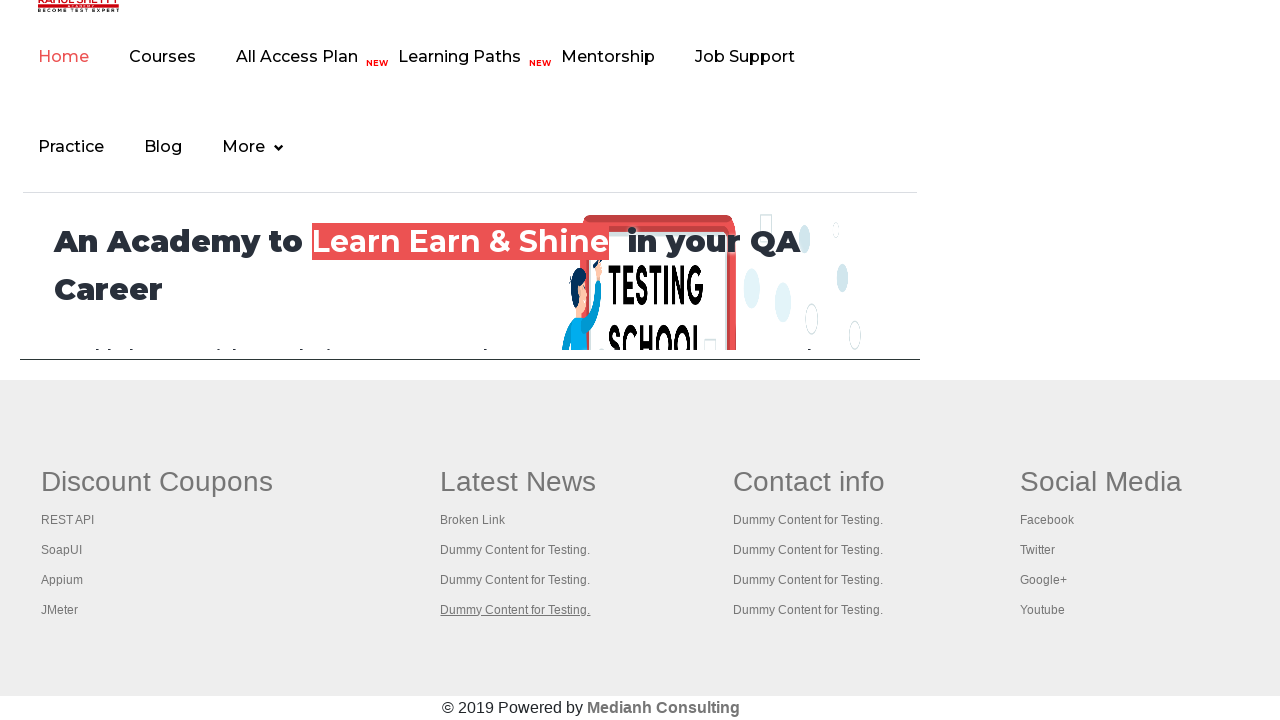

Opened link 1 from third section in new tab with Ctrl+Click at (809, 482) on (//table/tbody/tr/td/ul)[3] >> a >> nth=0
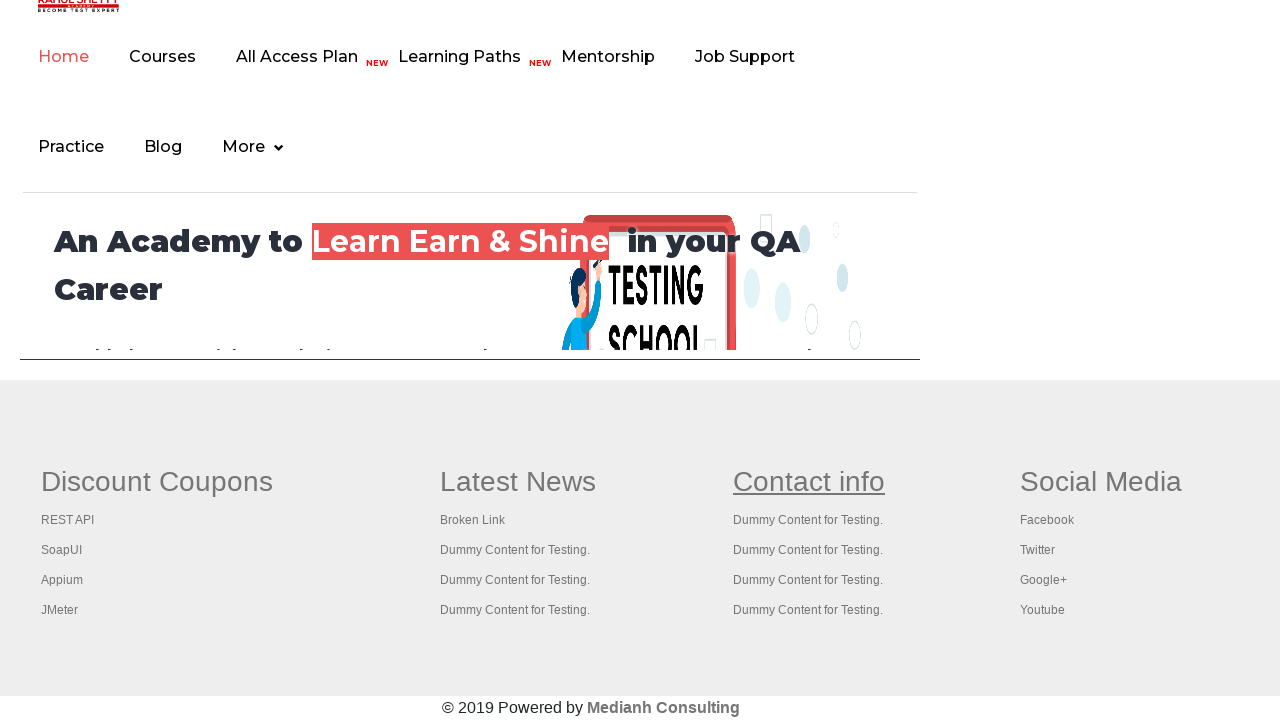

Opened link 2 from third section in new tab with Ctrl+Click at (808, 520) on (//table/tbody/tr/td/ul)[3] >> a >> nth=1
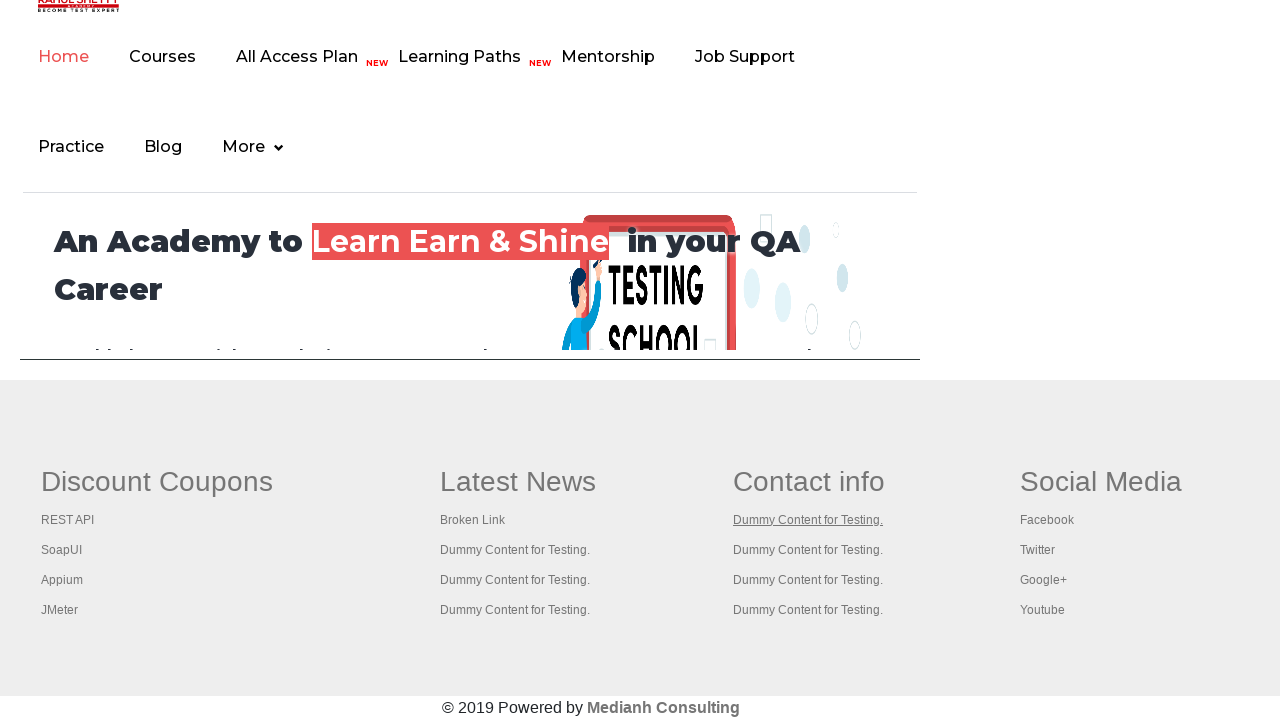

Opened link 3 from third section in new tab with Ctrl+Click at (808, 550) on (//table/tbody/tr/td/ul)[3] >> a >> nth=2
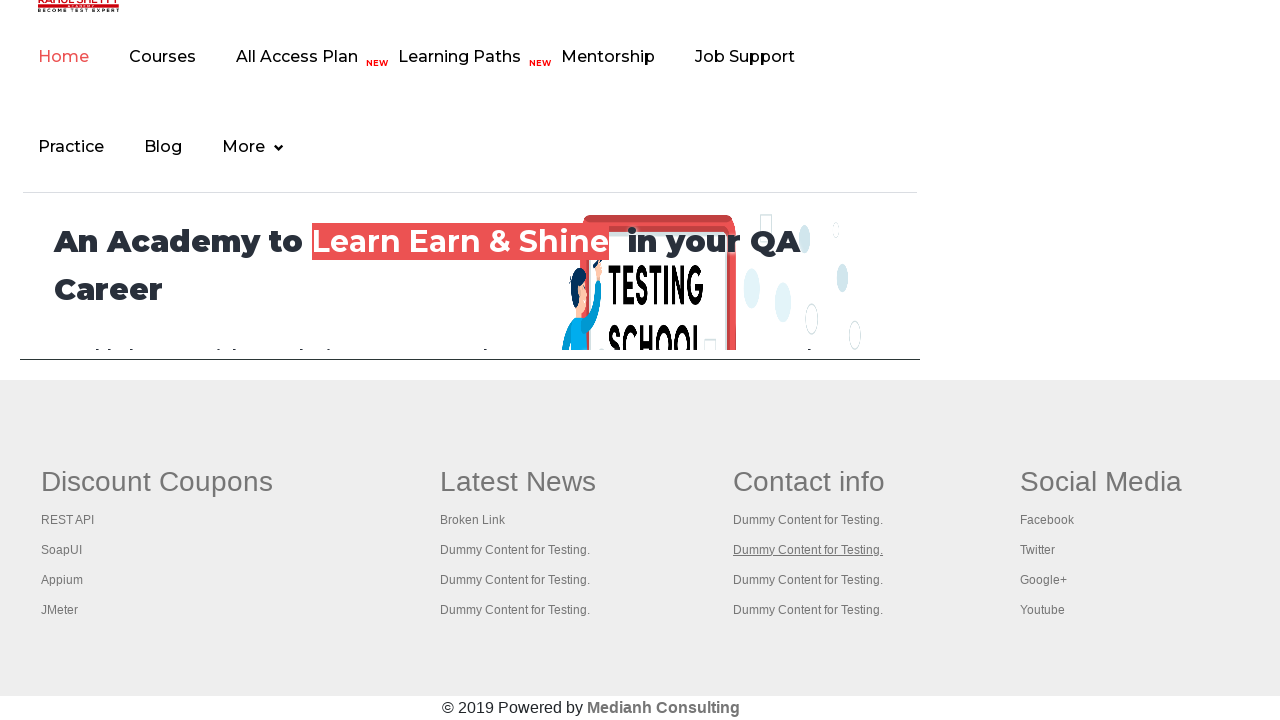

Opened link 4 from third section in new tab with Ctrl+Click at (808, 580) on (//table/tbody/tr/td/ul)[3] >> a >> nth=3
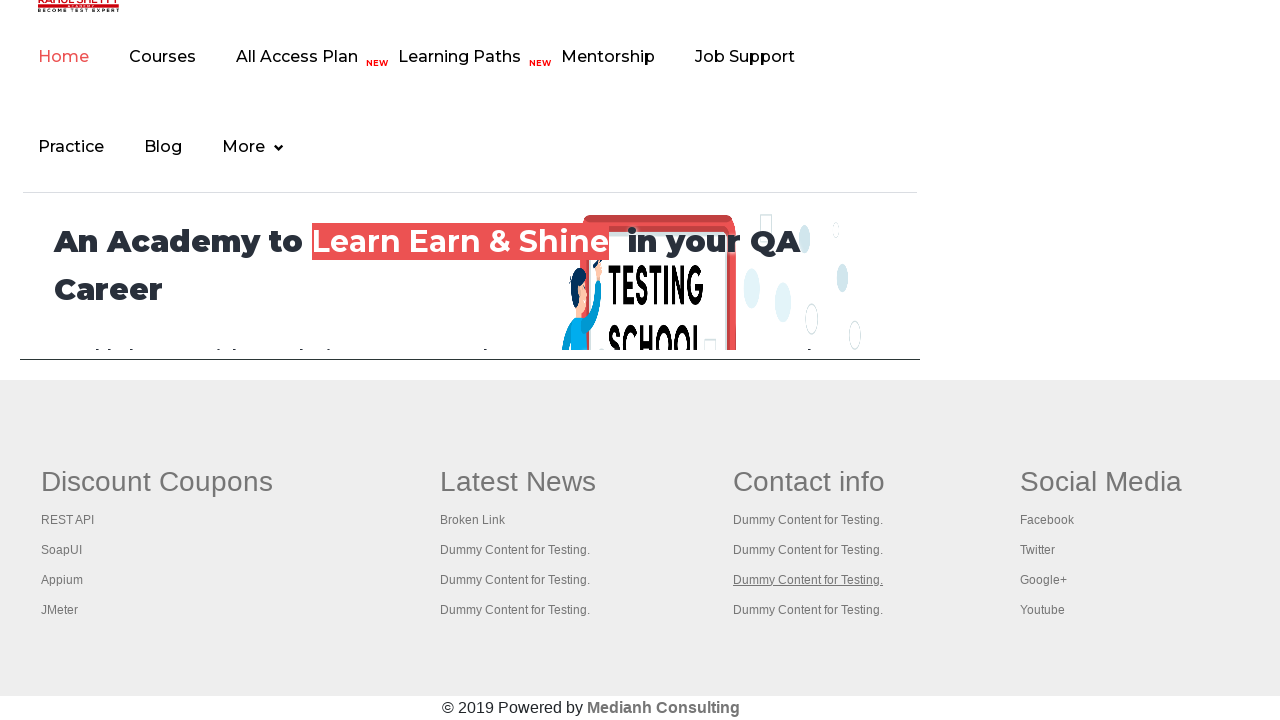

Opened link 5 from third section in new tab with Ctrl+Click at (808, 610) on (//table/tbody/tr/td/ul)[3] >> a >> nth=4
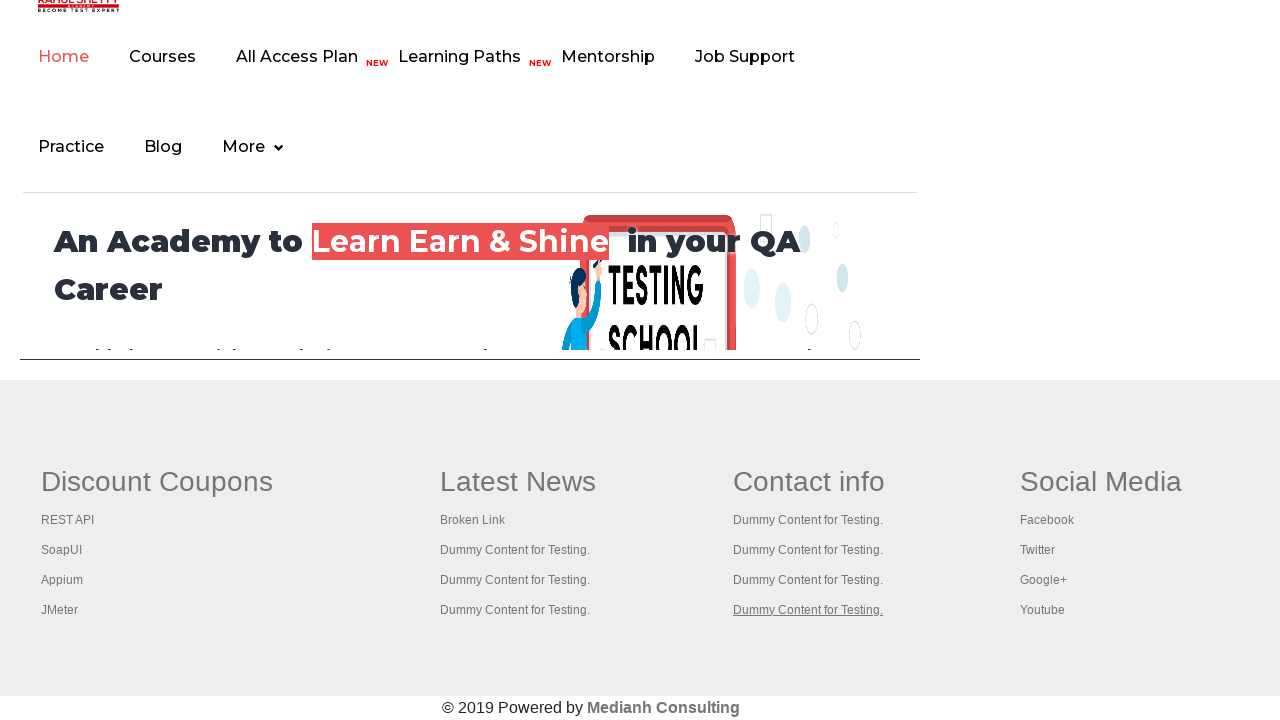

Located fourth footer section
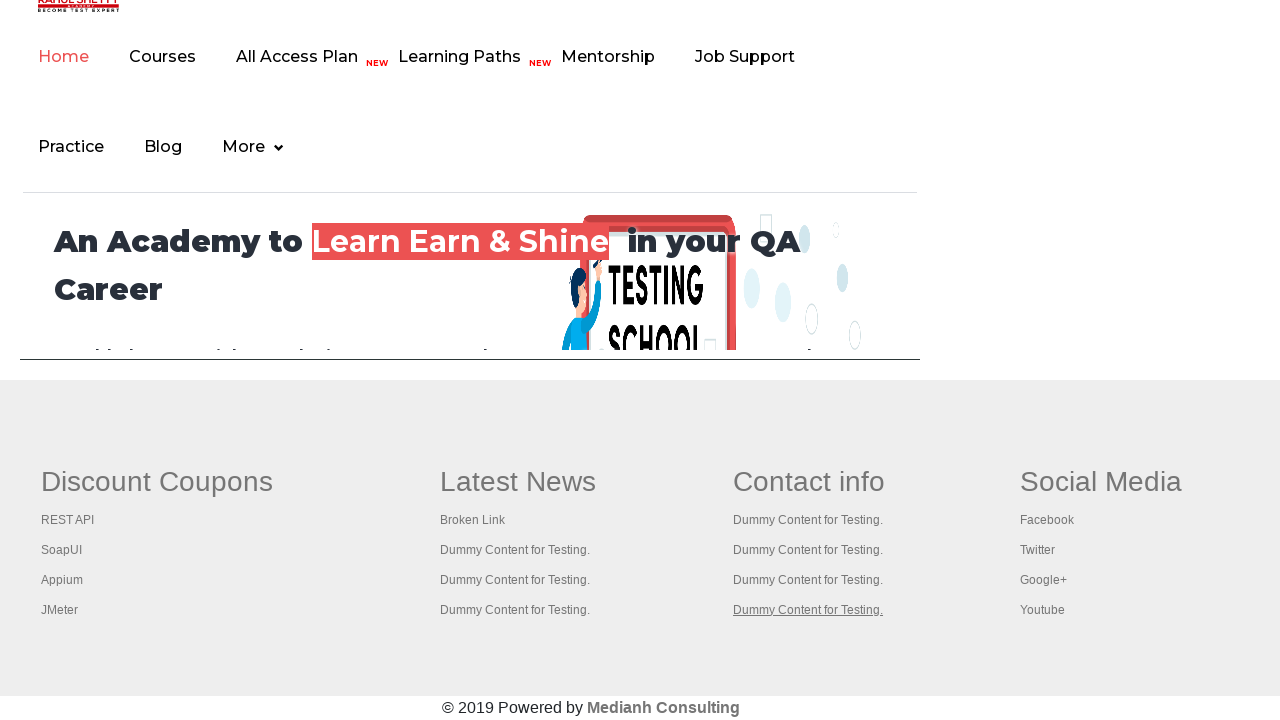

Found all links in fourth footer section
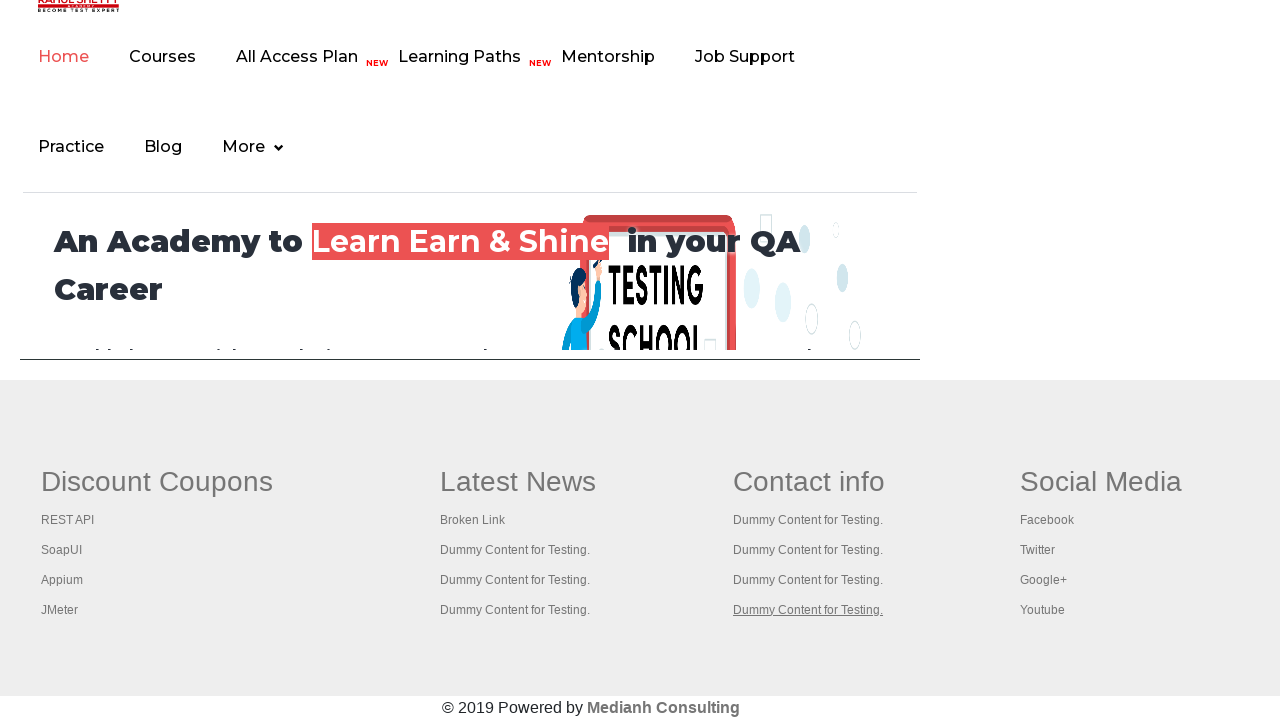

Fourth section contains 5 links
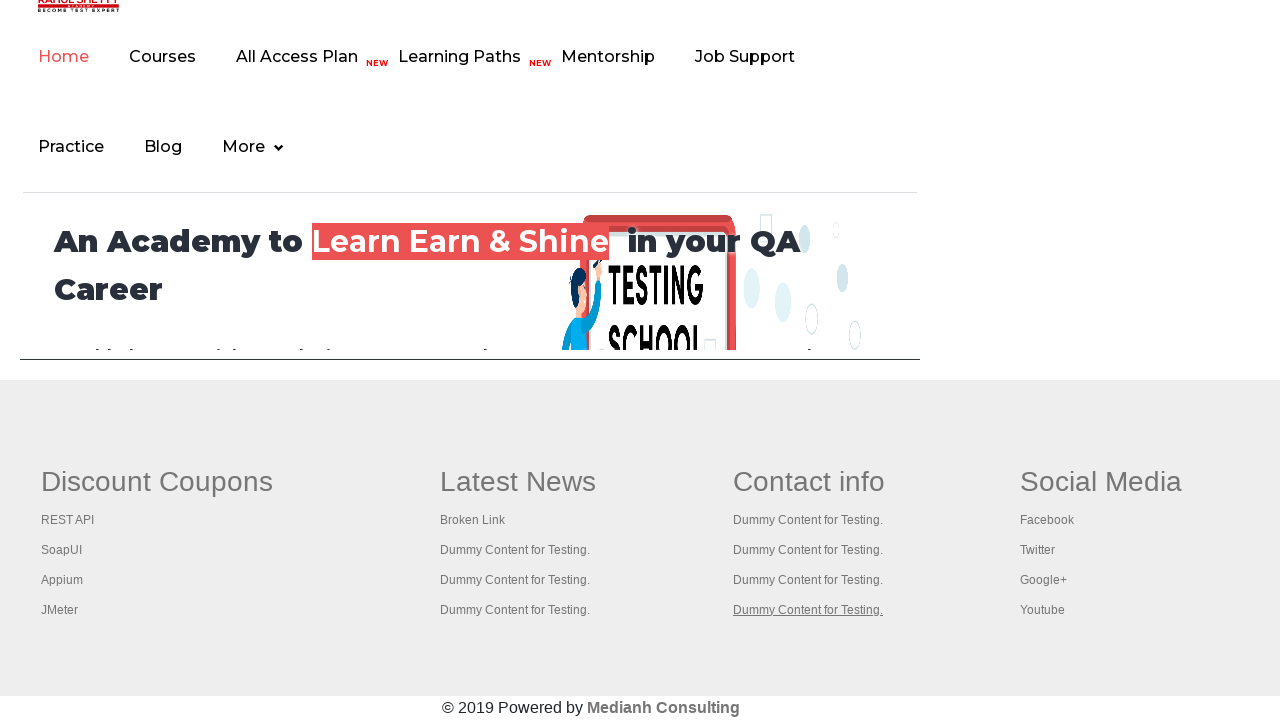

Opened link 1 from fourth section in new tab with Ctrl+Click at (1101, 482) on (//table/tbody/tr/td/ul)[4] >> a >> nth=0
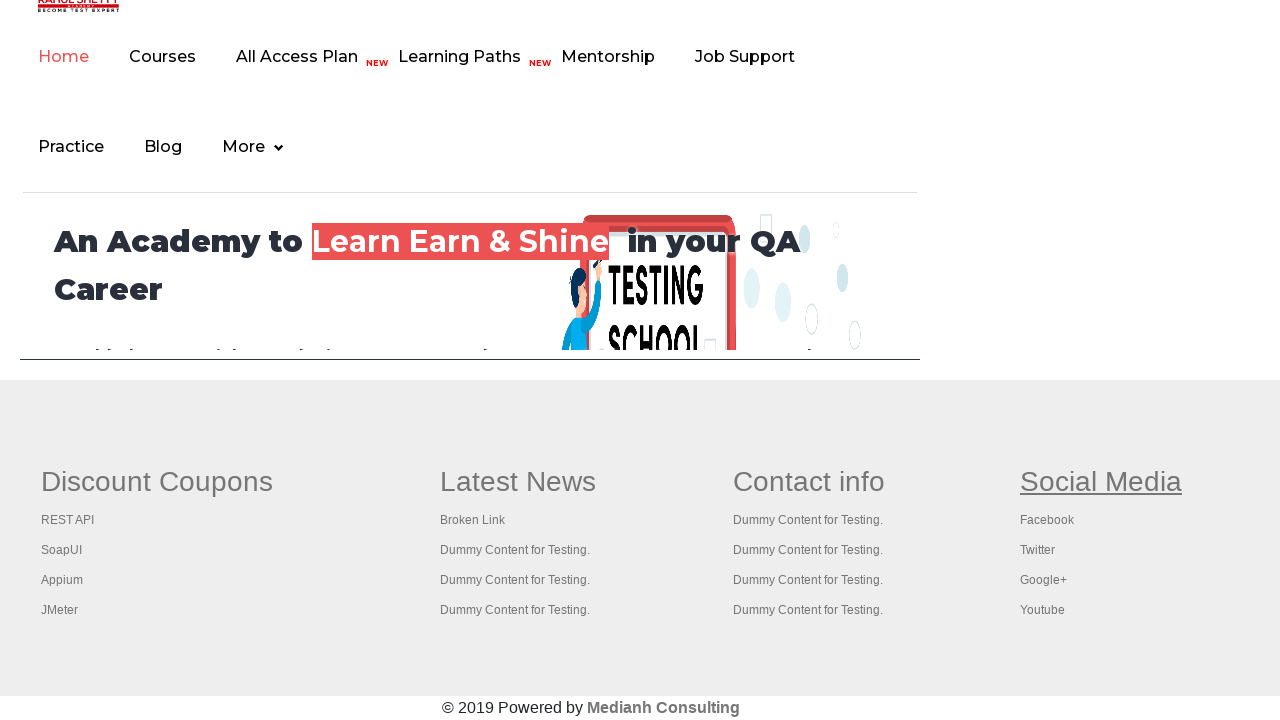

Opened link 2 from fourth section in new tab with Ctrl+Click at (1047, 520) on (//table/tbody/tr/td/ul)[4] >> a >> nth=1
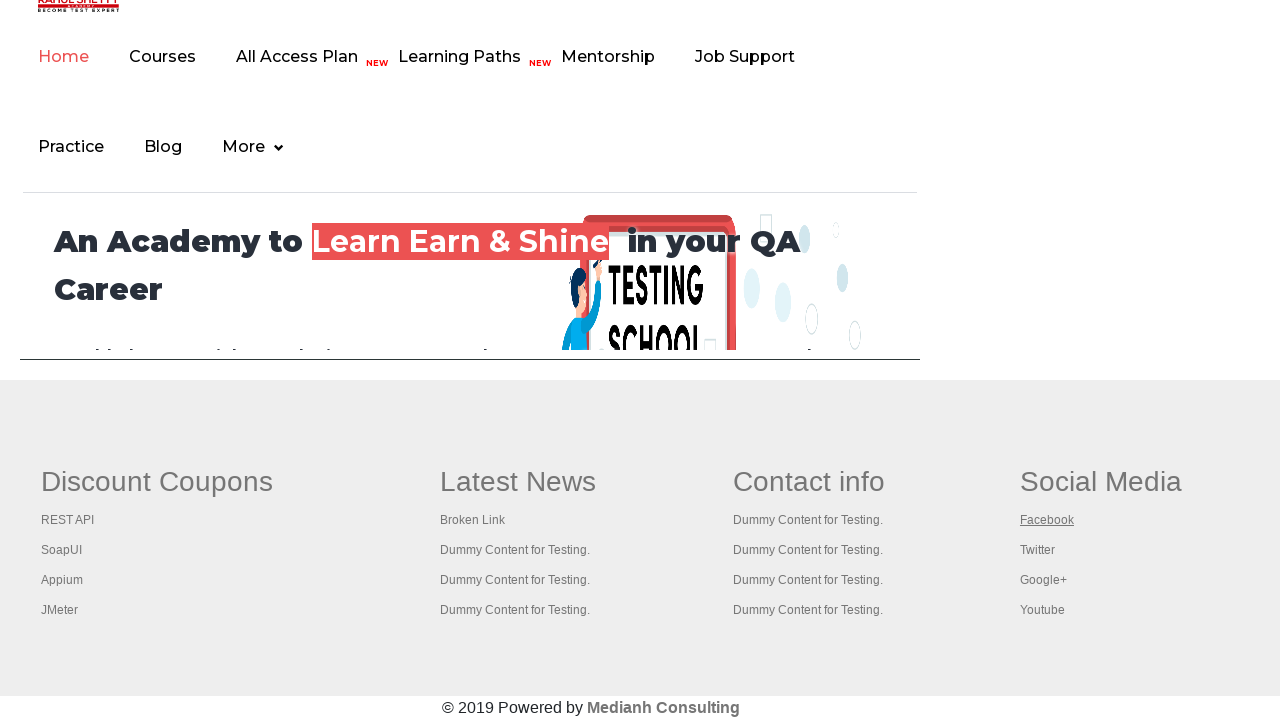

Opened link 3 from fourth section in new tab with Ctrl+Click at (1037, 550) on (//table/tbody/tr/td/ul)[4] >> a >> nth=2
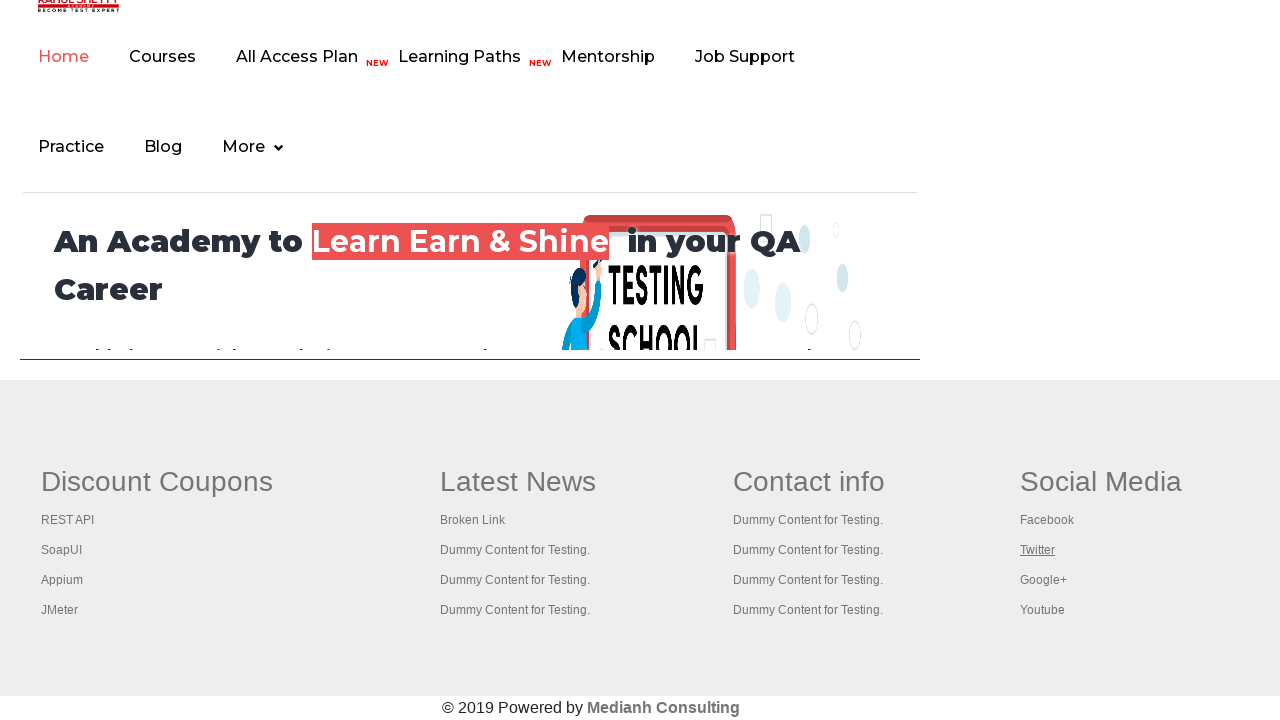

Opened link 4 from fourth section in new tab with Ctrl+Click at (1043, 580) on (//table/tbody/tr/td/ul)[4] >> a >> nth=3
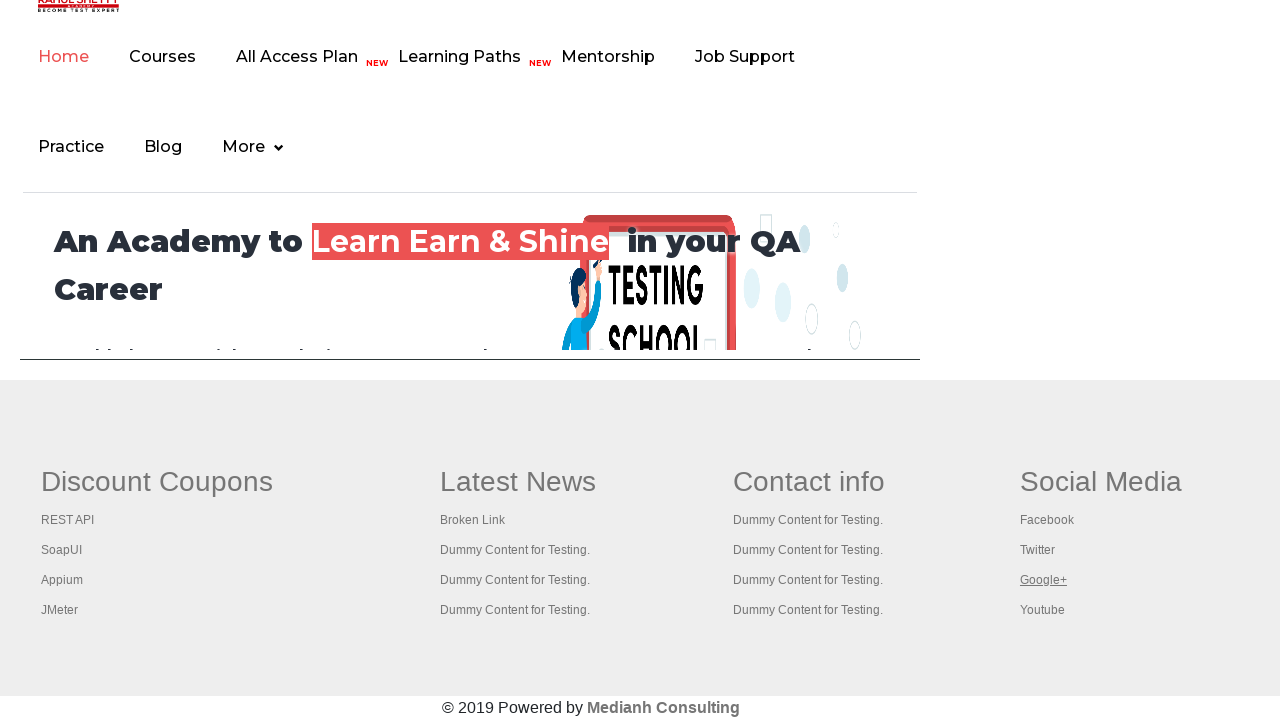

Opened link 5 from fourth section in new tab with Ctrl+Click at (1042, 610) on (//table/tbody/tr/td/ul)[4] >> a >> nth=4
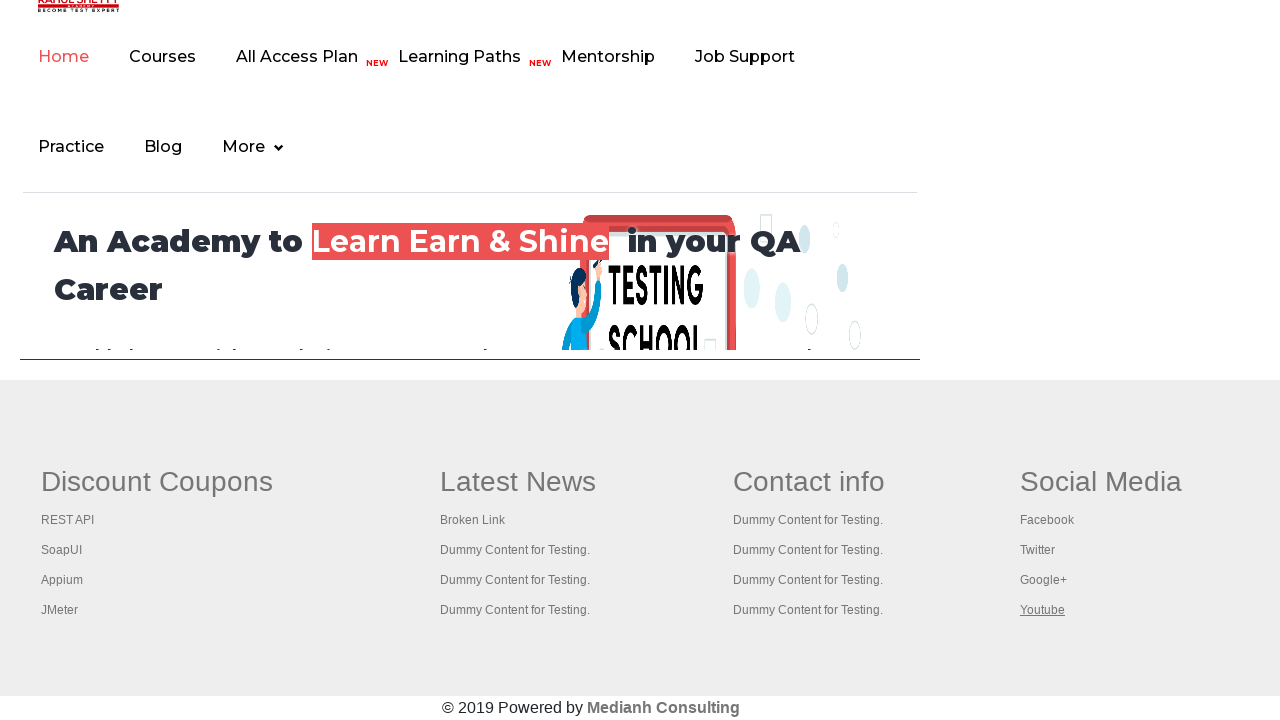

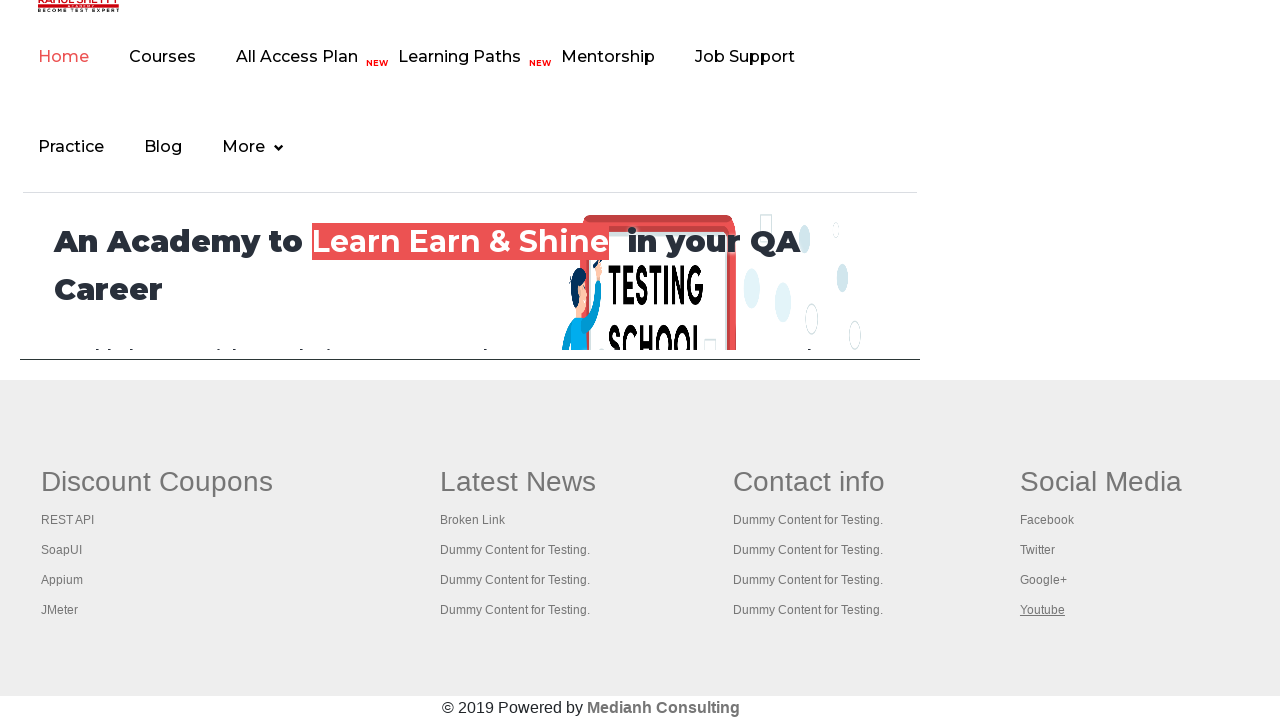